Navigates to Mongard website, clicks on special membership button, navigates to roadmap section, scrolls to backend development table and takes a screenshot

Starting URL: https://www.mongard.ir/

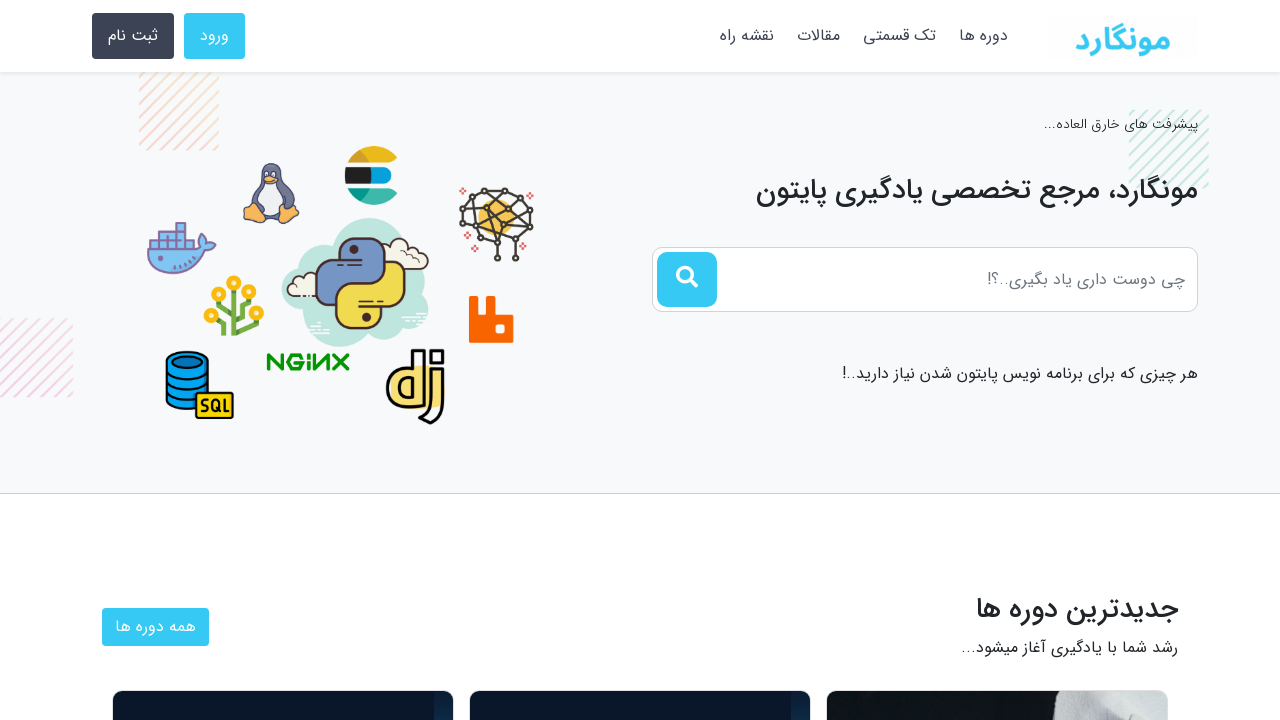

Scrolled down 1000px to make special membership button visible
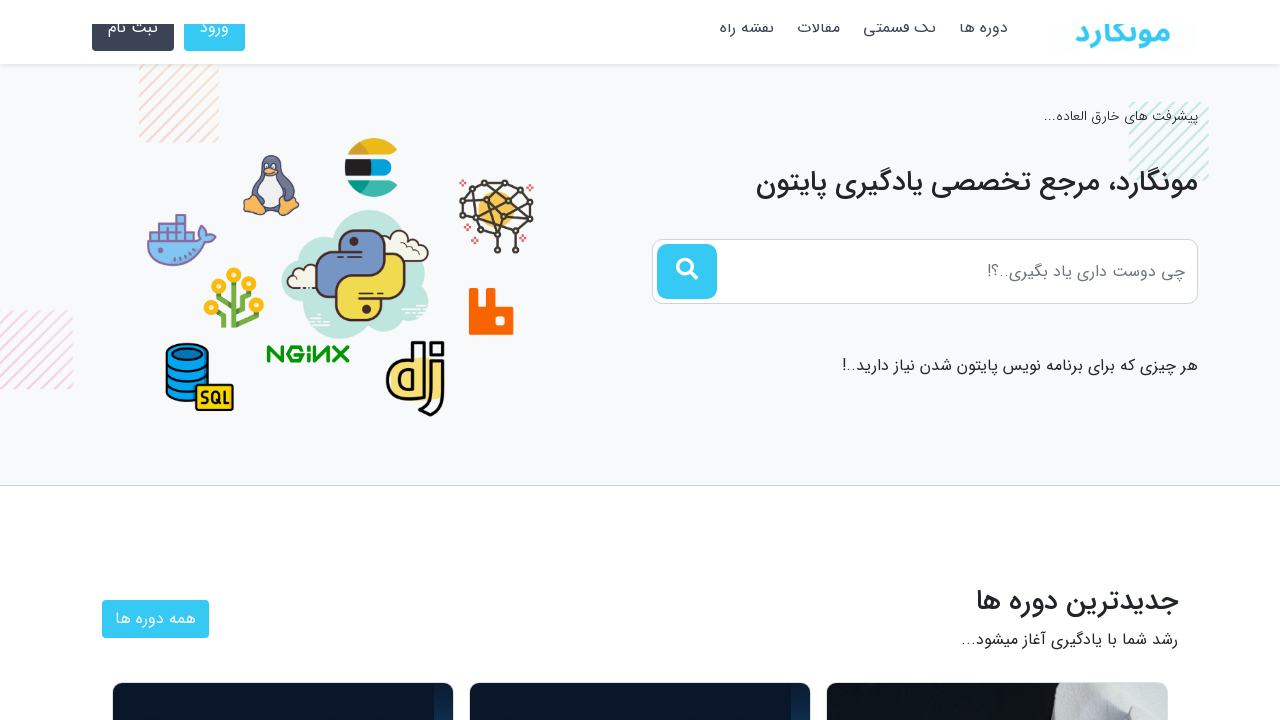

Waited 2 seconds for page to settle
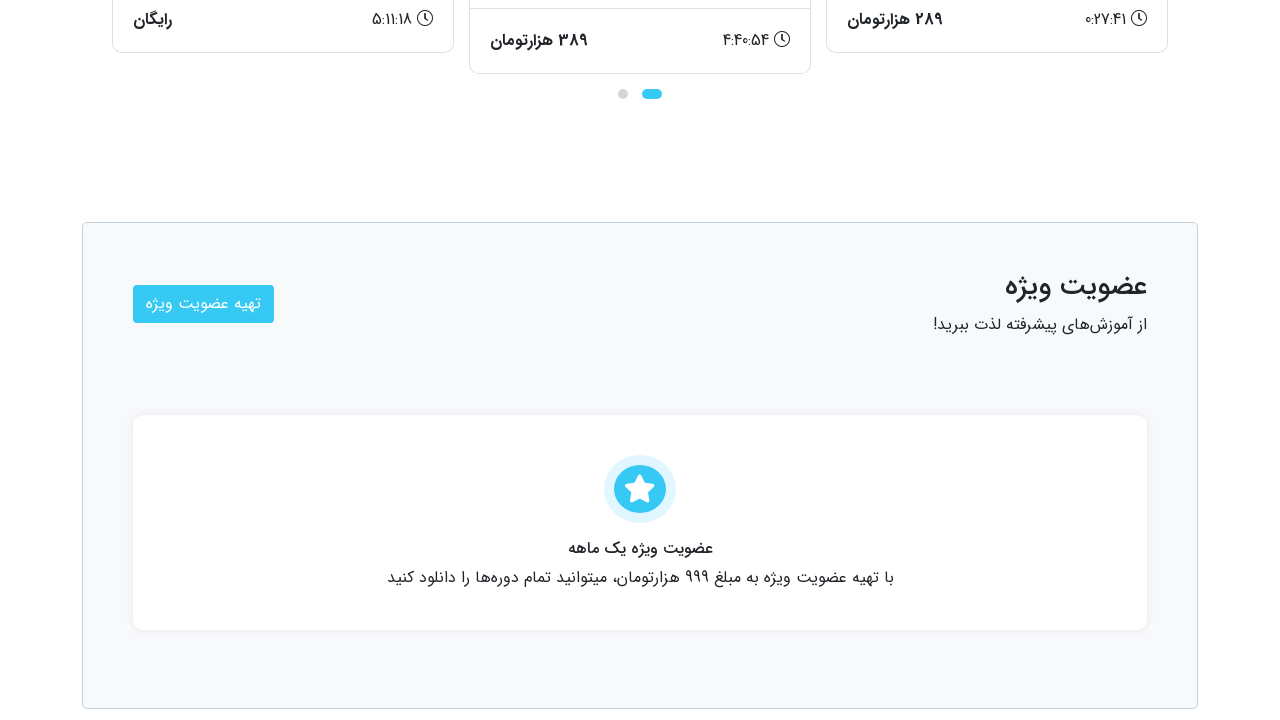

Special membership button selector found
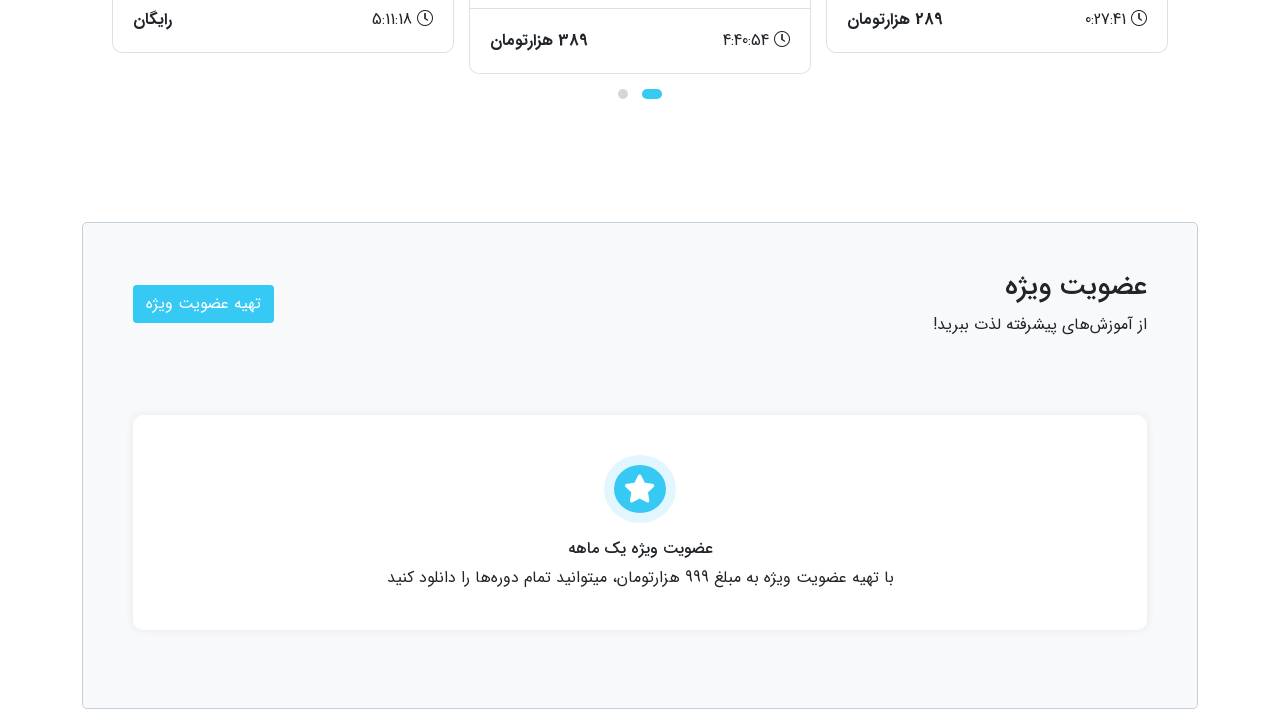

Scrolled special membership button into view
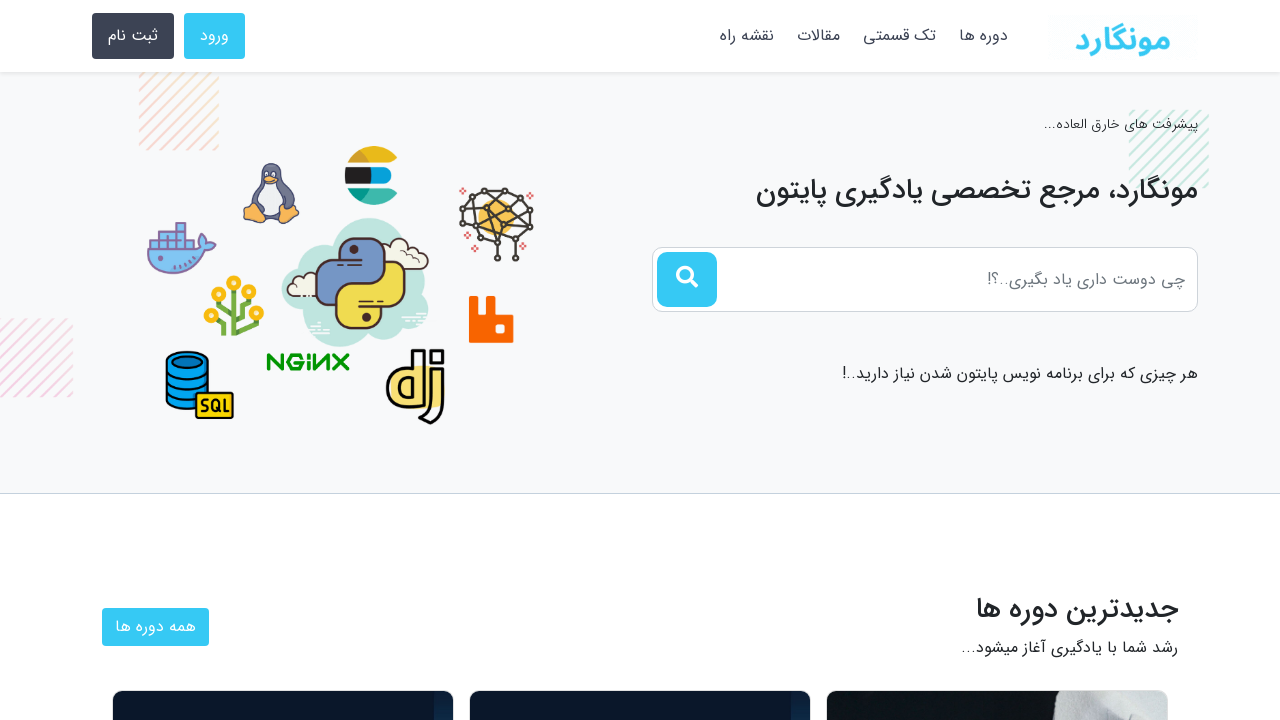

Waited 2 seconds before clicking special membership button
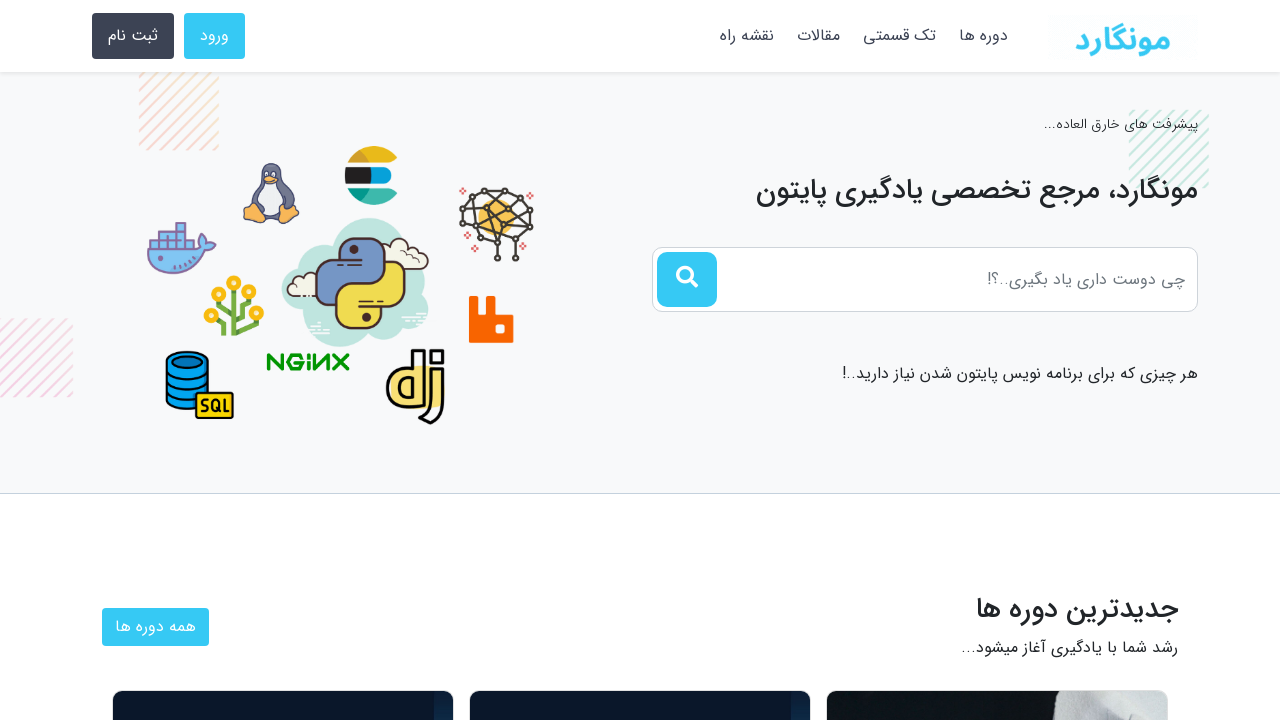

Clicked on special membership button at (214, 36) on .products-section .custom-btn-blue, .action >> nth=0
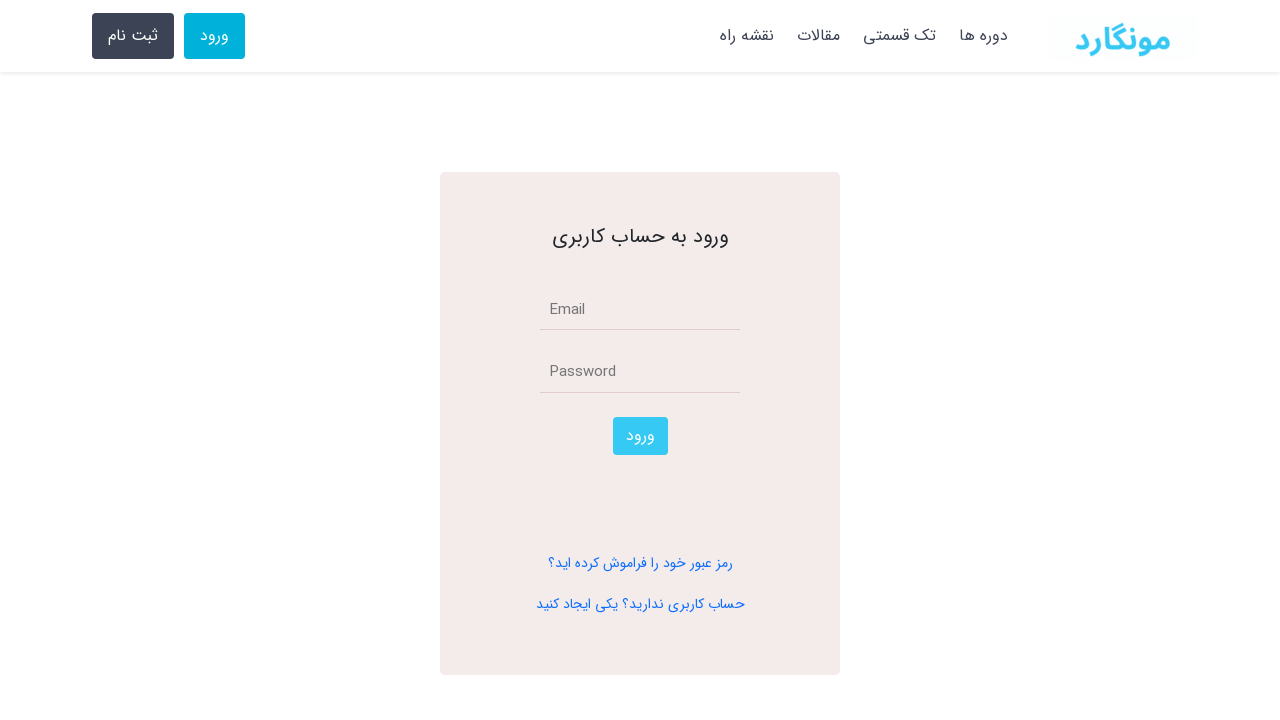

Waited 2 seconds after clicking special membership button
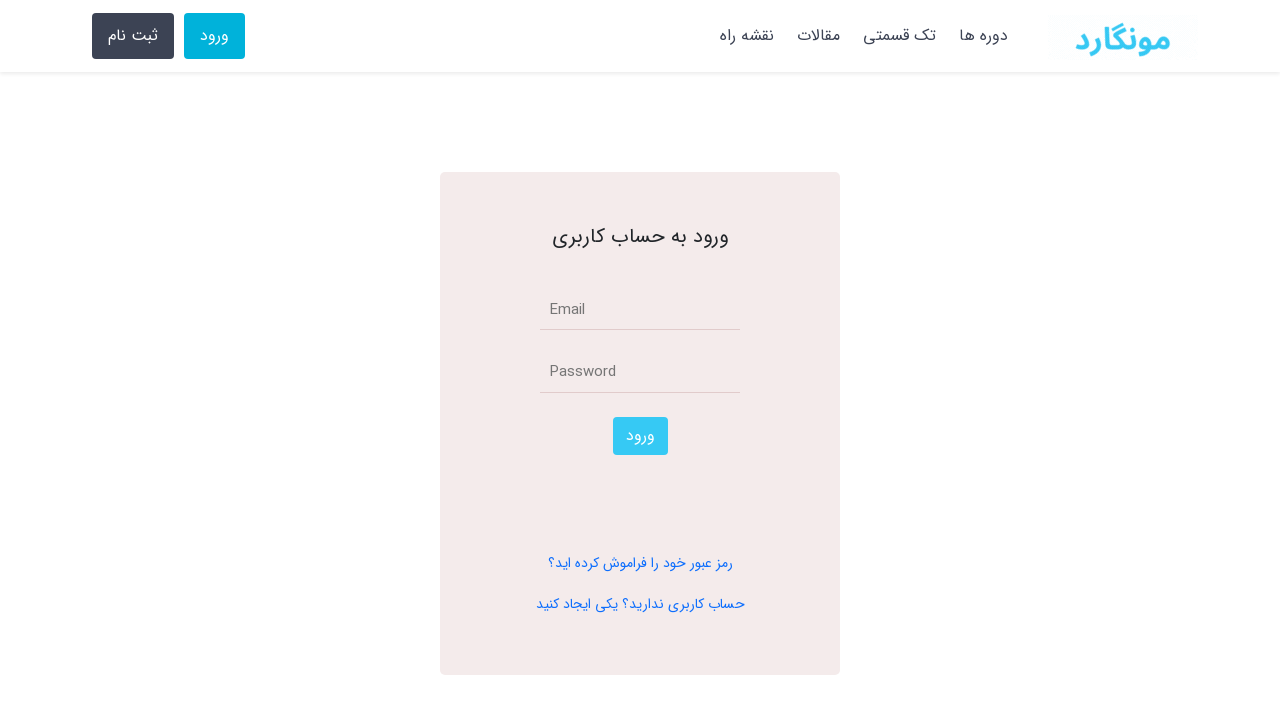

Clicked on roadmap link in navbar at (747, 36) on xpath=//div[contains(@class, "navbar-right-items")]//li[4]/a
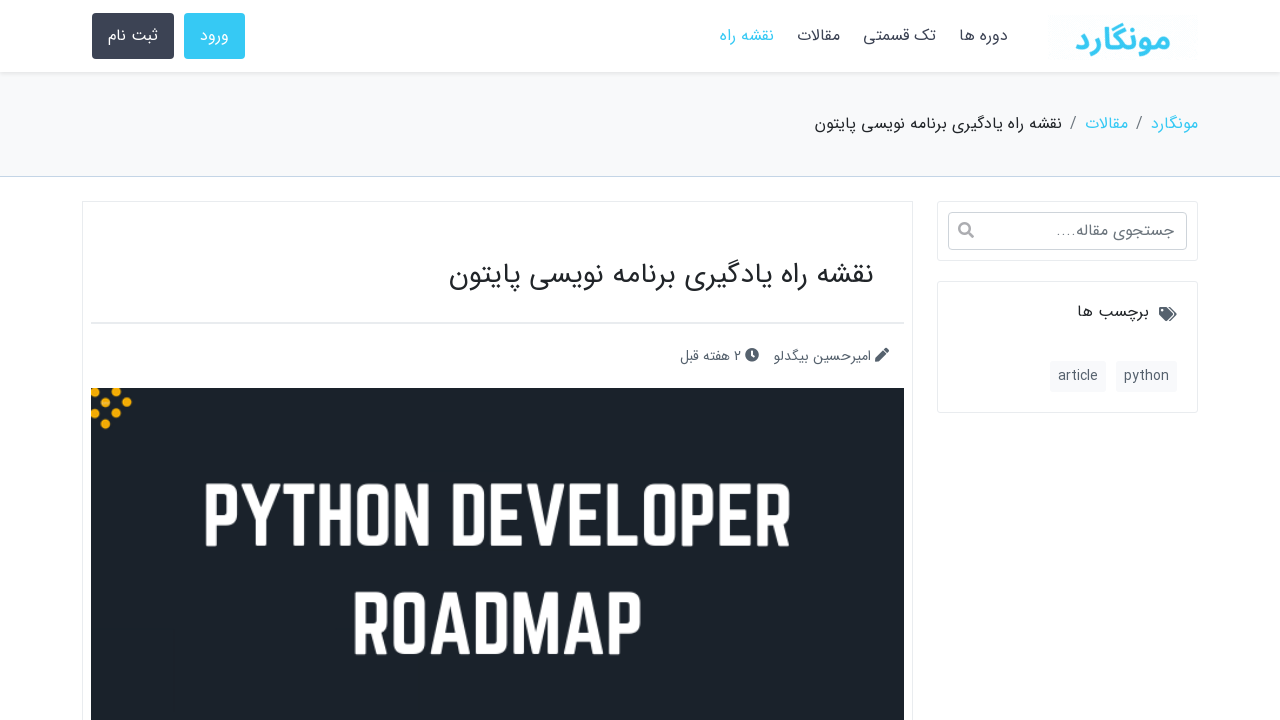

Scrolled to backend development section in roadmap
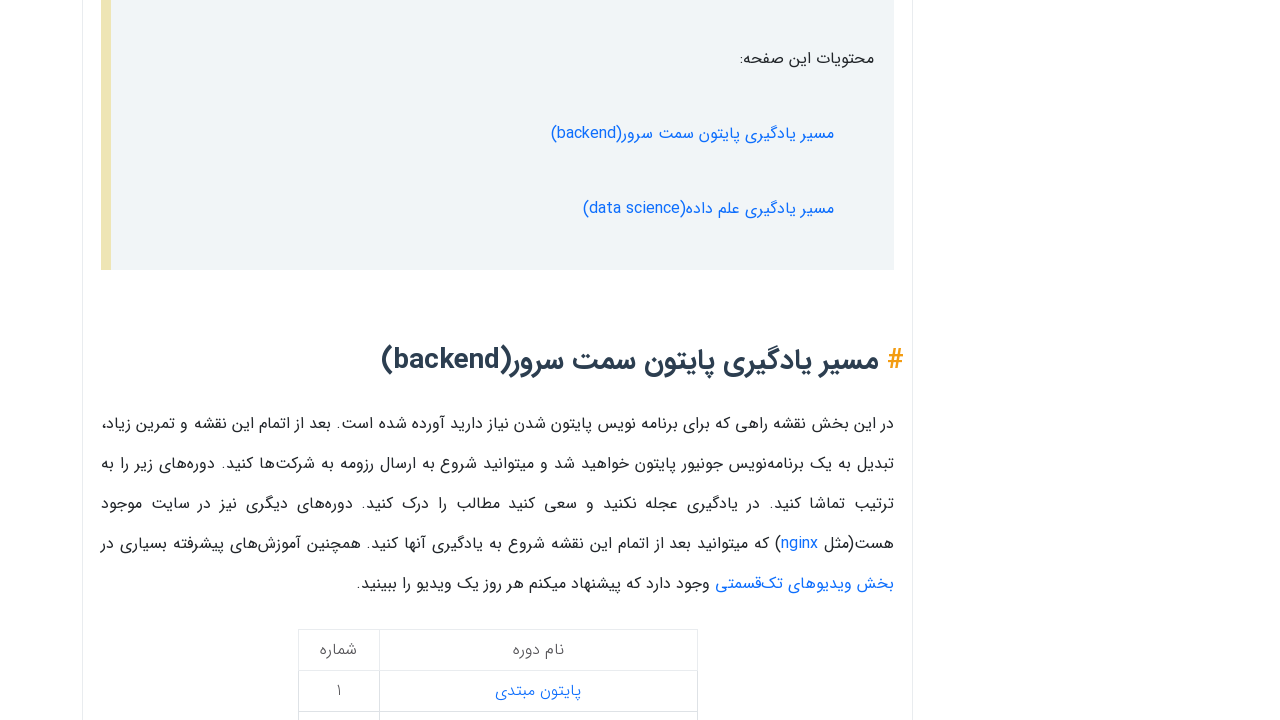

Waited 2 seconds and took final screenshot of backend development table
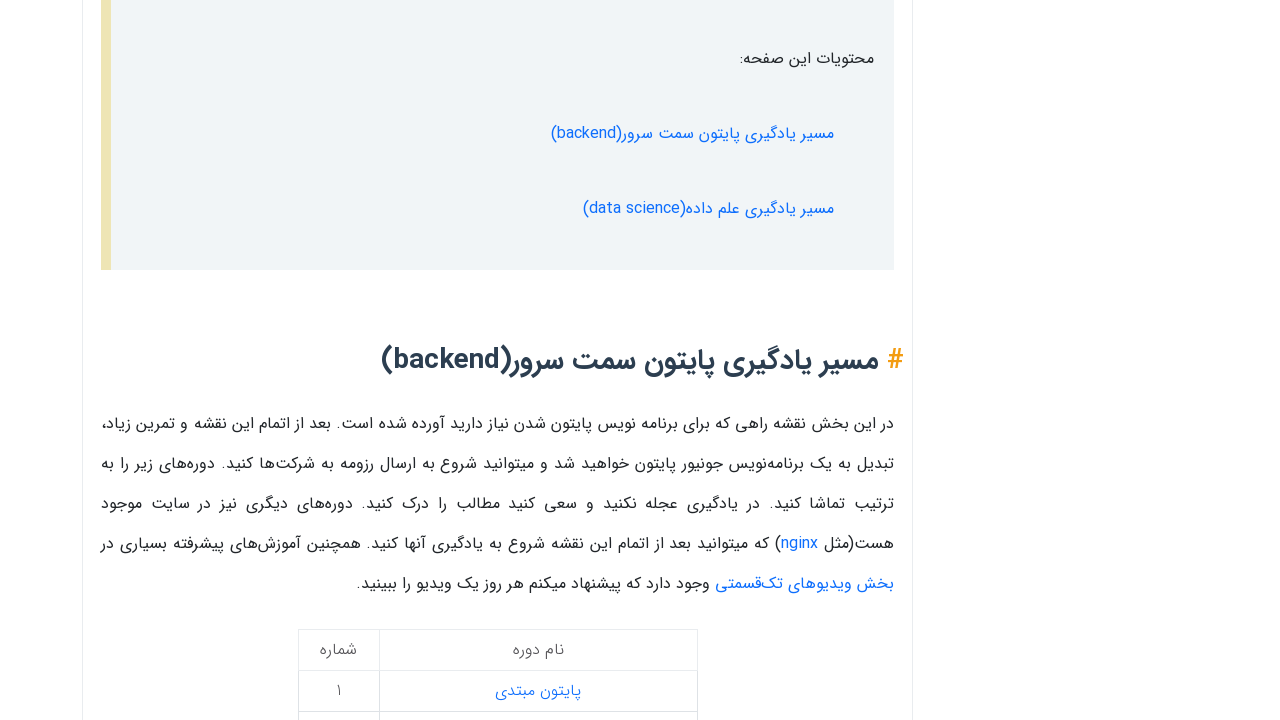

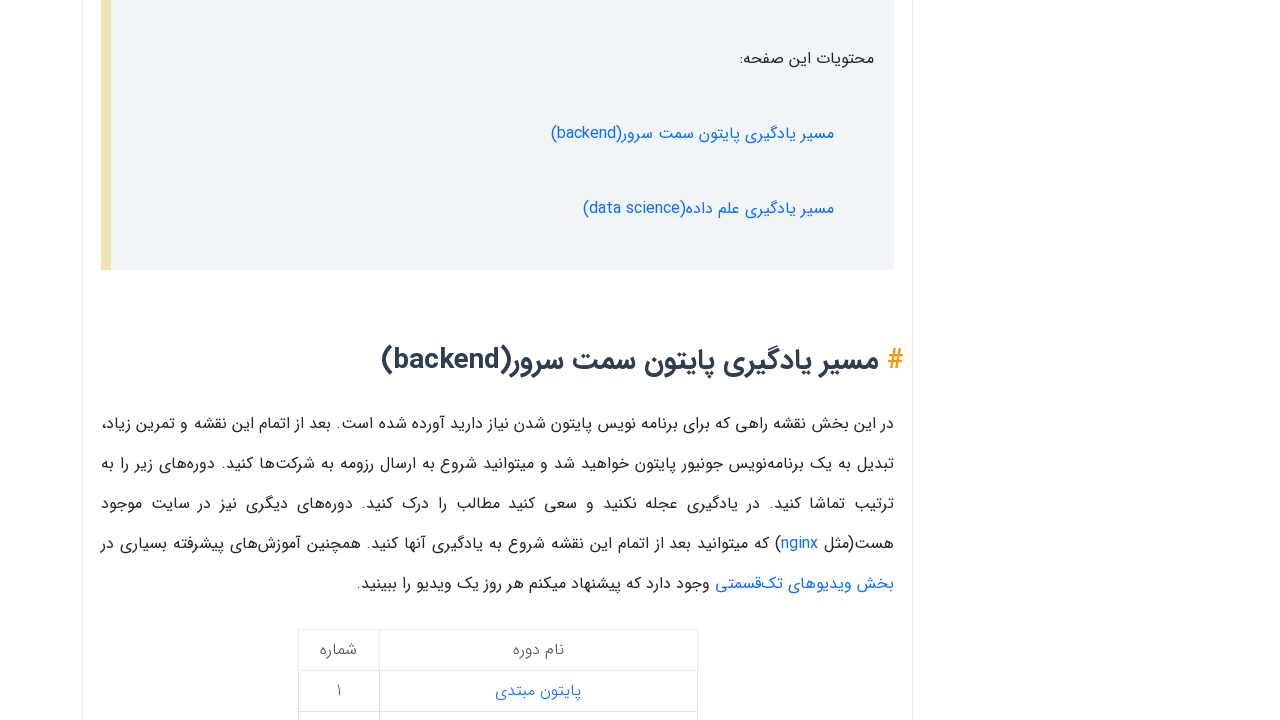